Tests alert functionality by clicking a "Show" button to trigger an alert dialog, then accepting the alert.

Starting URL: https://www.leafground.com/alert.xhtml

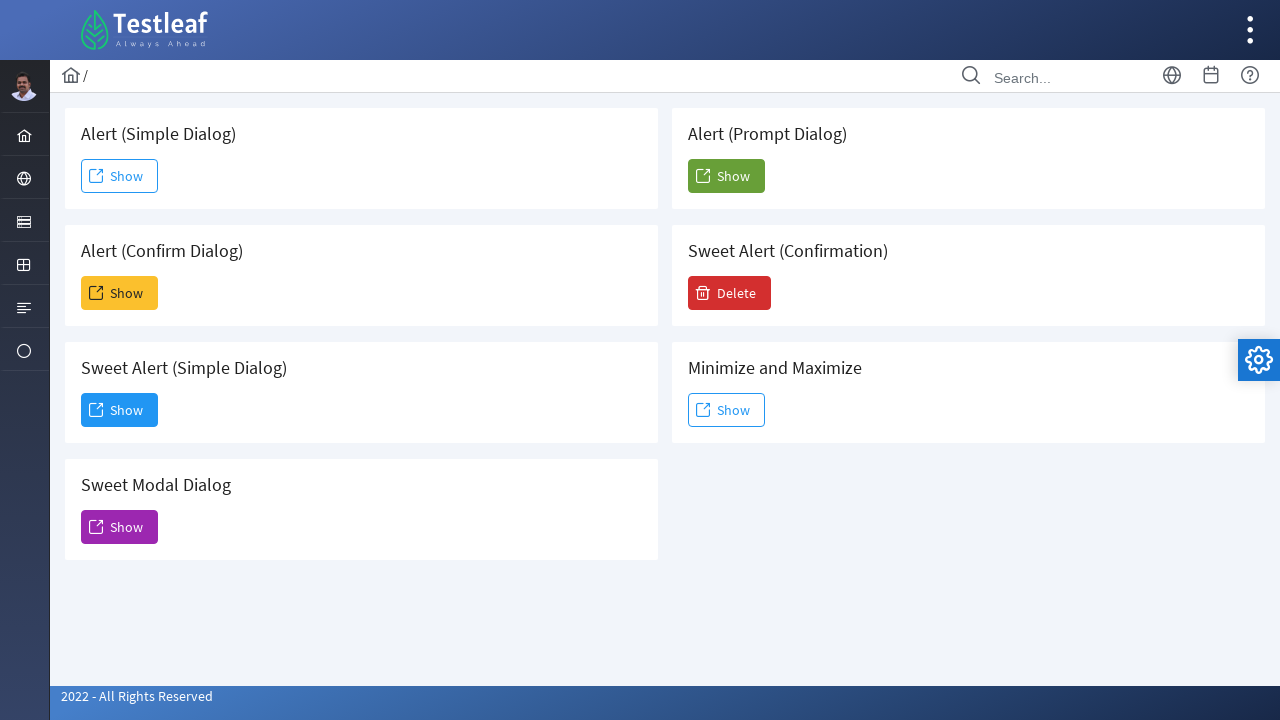

Navigated to alert test page
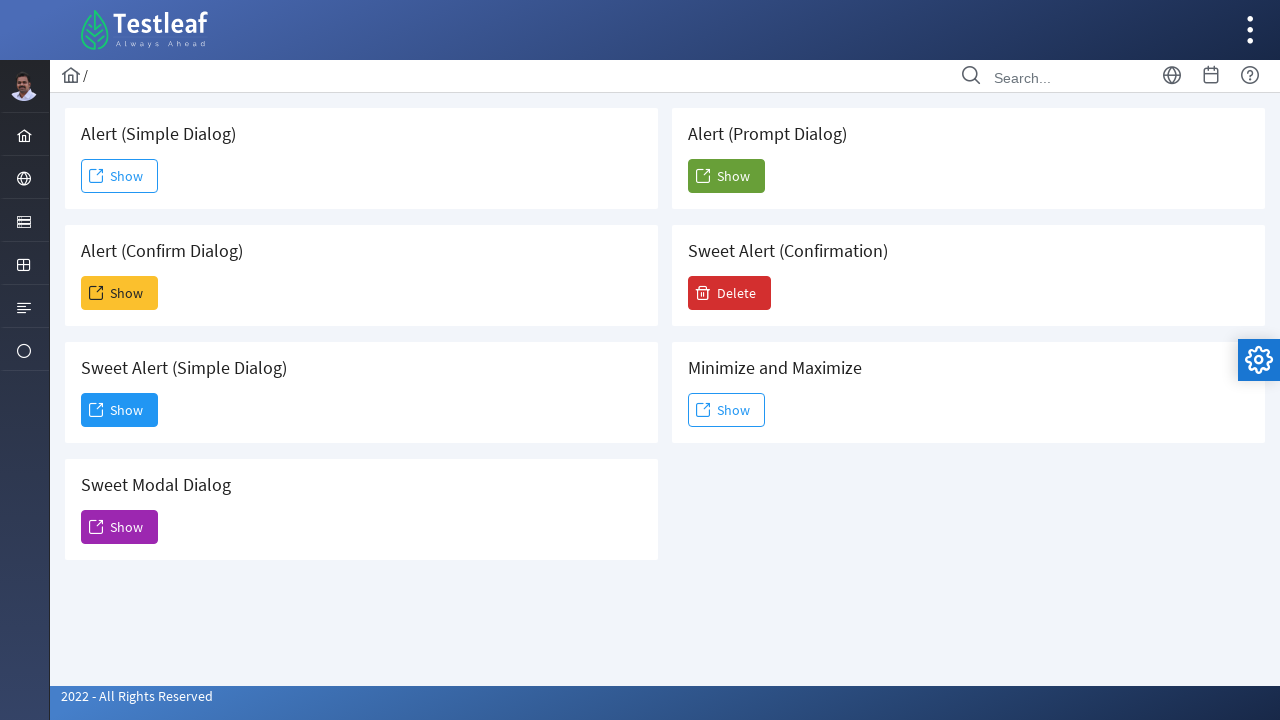

Clicked 'Show' button to trigger alert dialog at (120, 176) on xpath=//span[text()='Show']
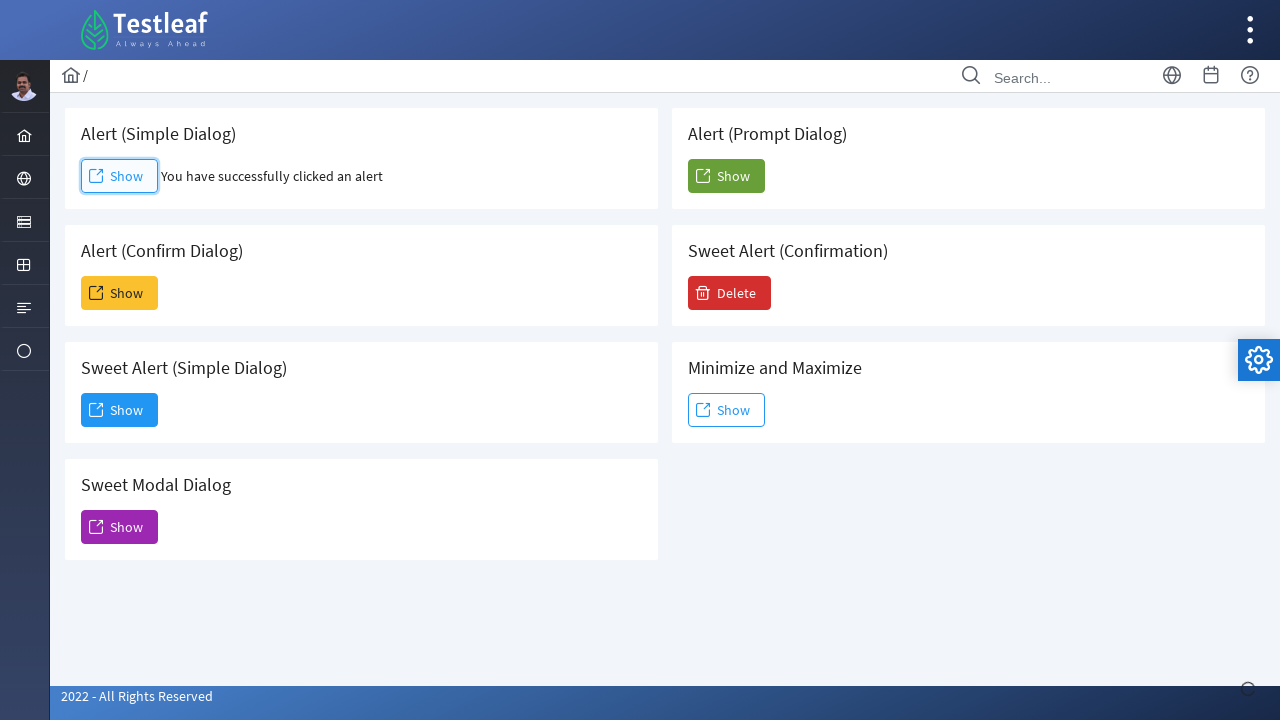

Set up dialog handler to accept alerts
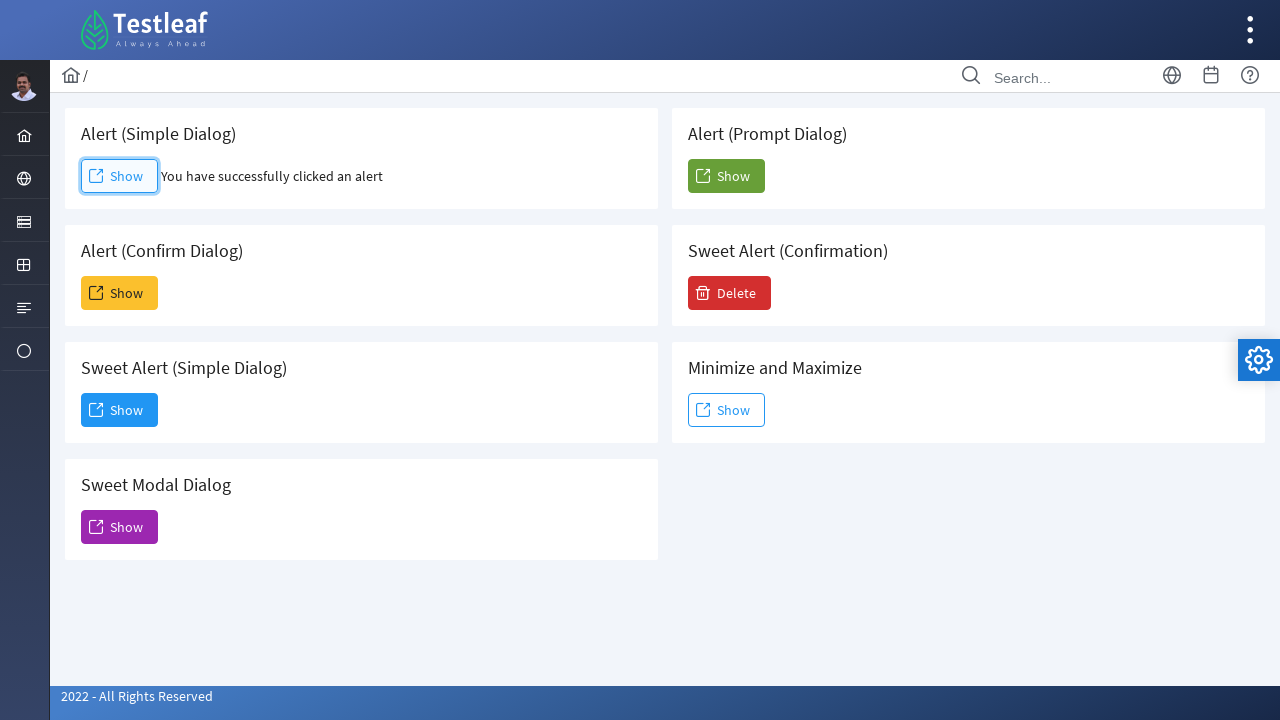

Waited for alert to be processed
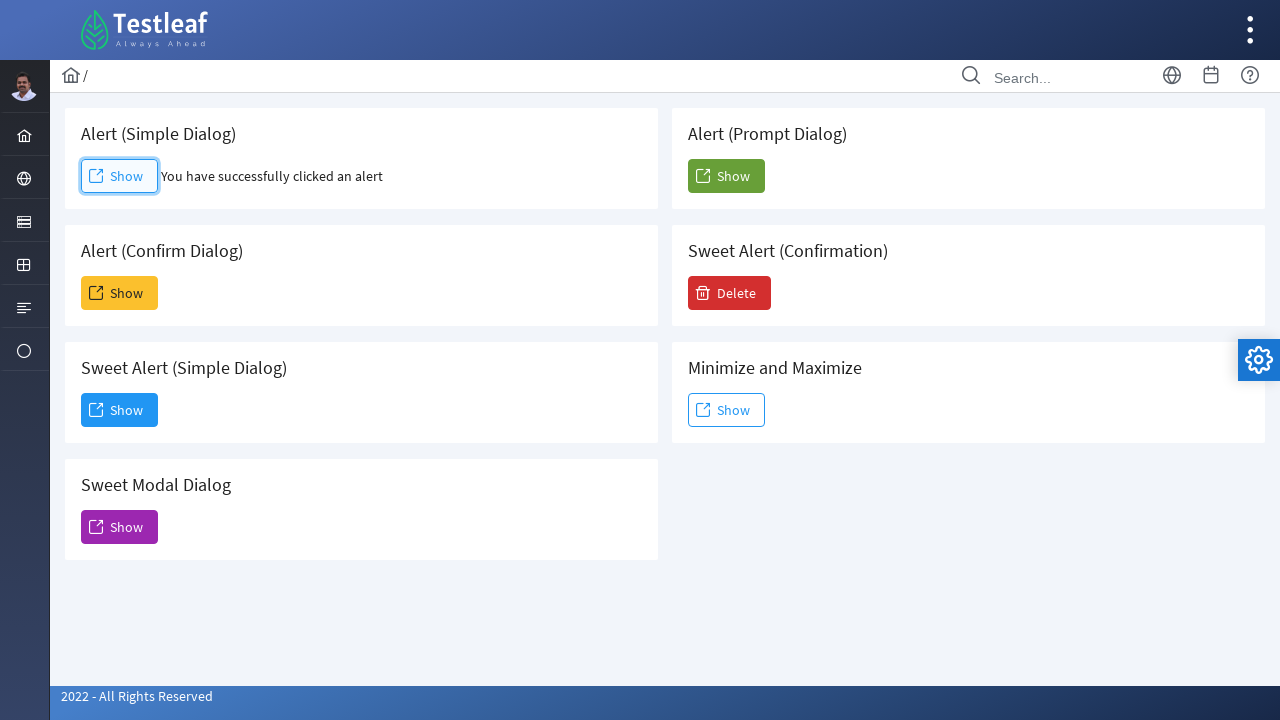

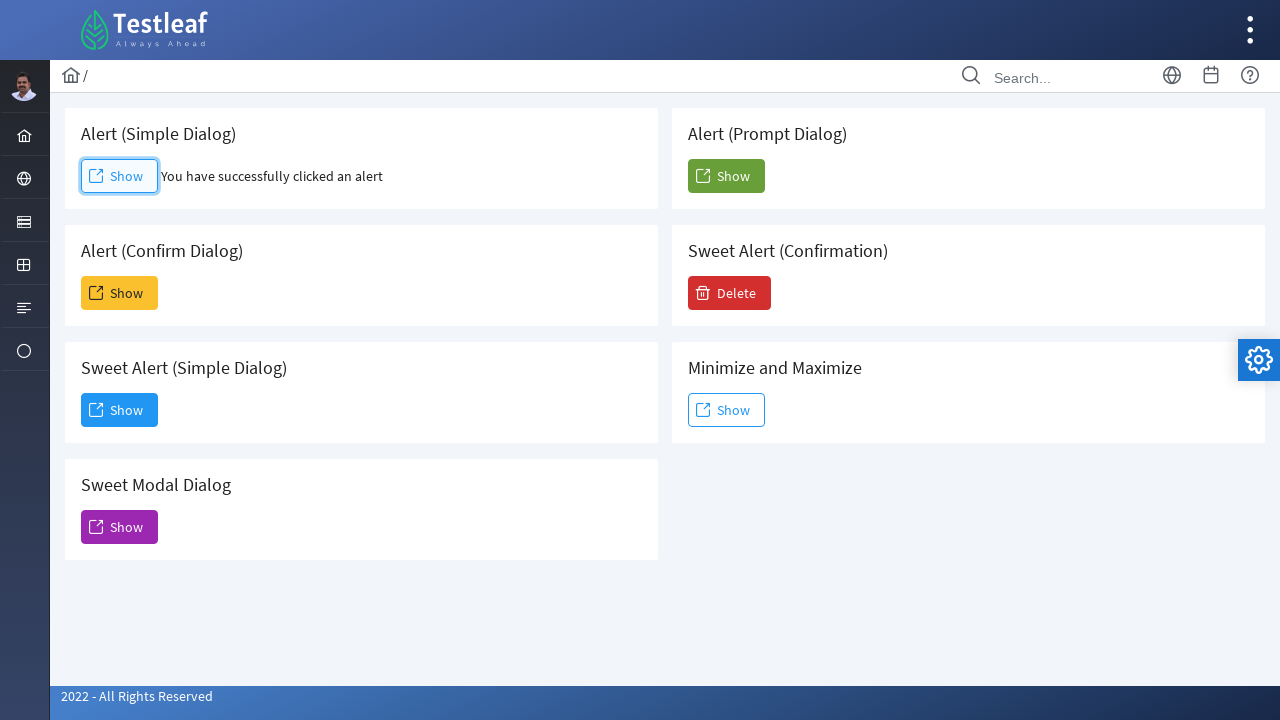